Tests finding and clicking a link by its calculated text value, then filling out a registration/contact form with personal information (first name, last name, city, country) and submitting it.

Starting URL: http://suninjuly.github.io/find_link_text

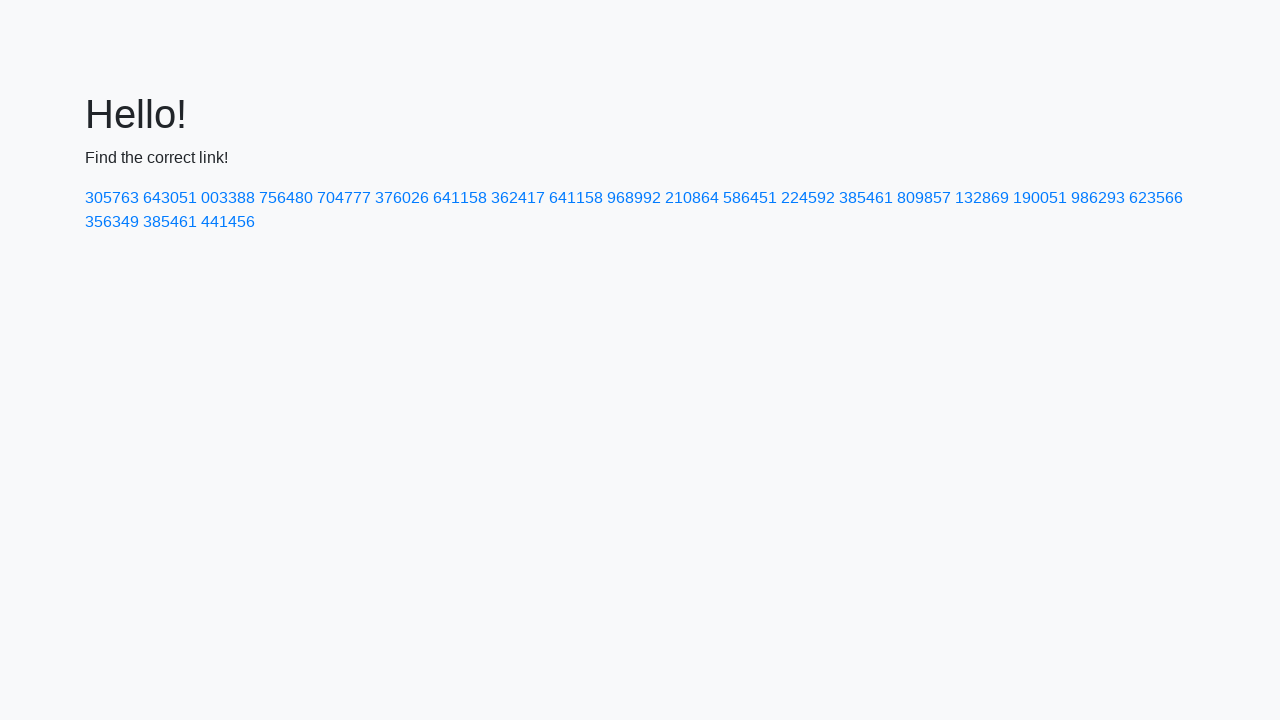

Clicked link with calculated text value: 224592 at (808, 198) on text=224592
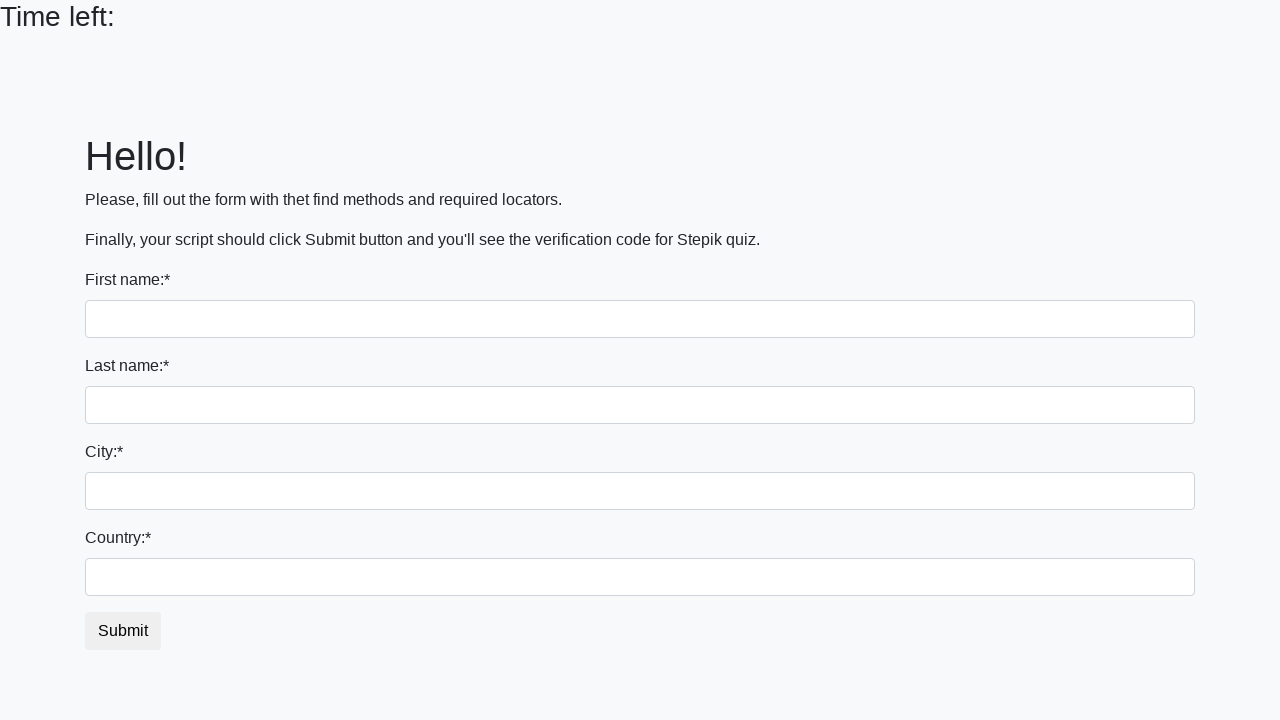

Filled first name field with 'Ivan' on input[name='first_name']
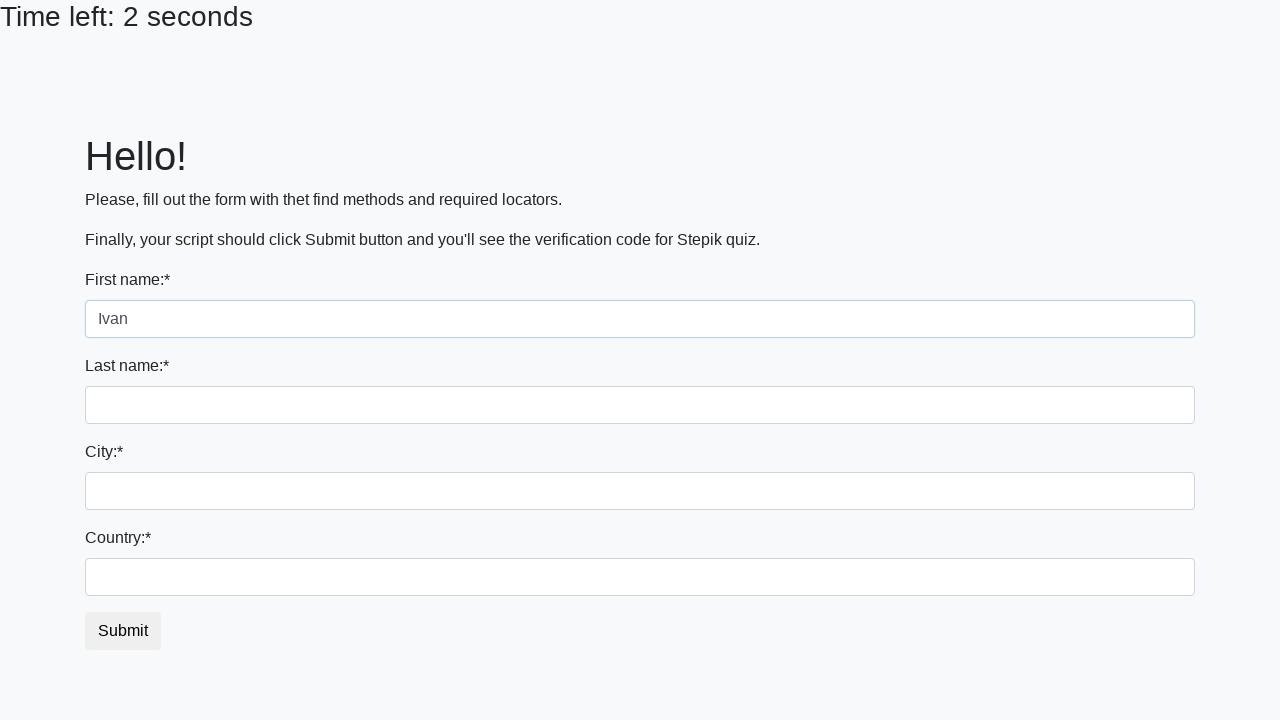

Filled last name field with 'Petrov' on input[name='last_name']
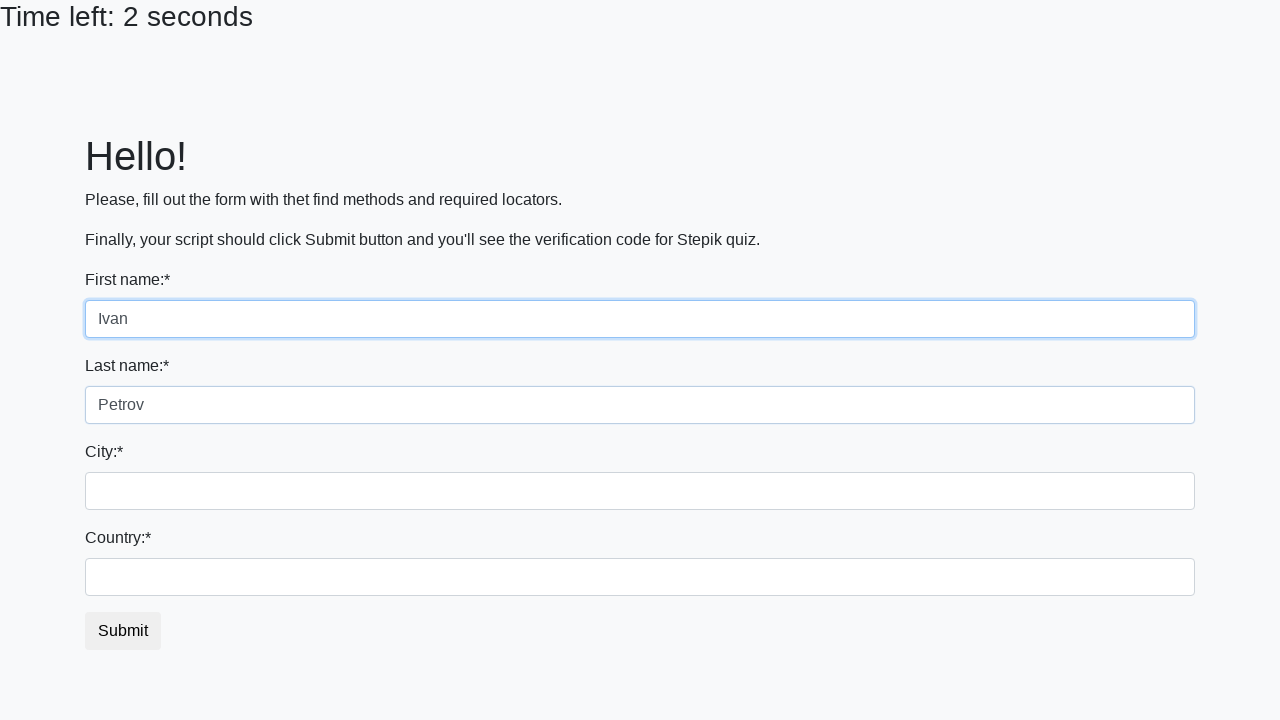

Filled city field with 'Smolensk' on .form-control.city
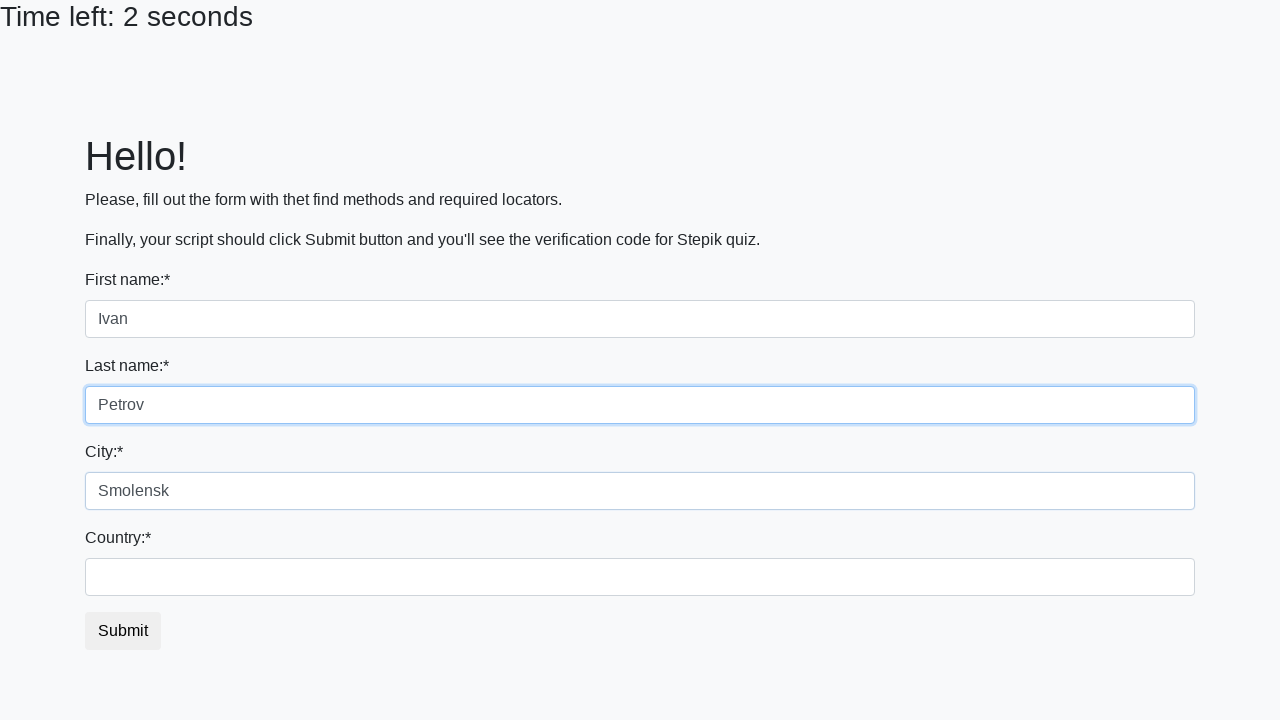

Filled country field with 'Russia' on #country
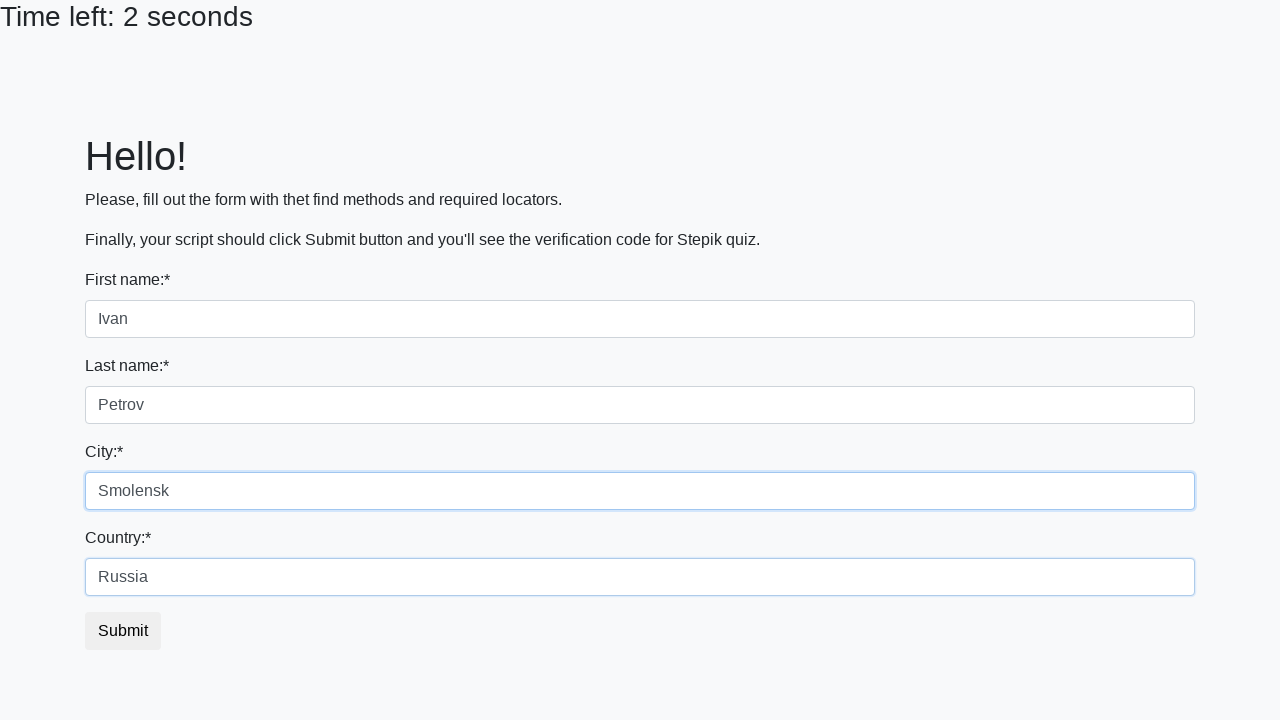

Clicked submit button to submit registration form at (123, 631) on button.btn
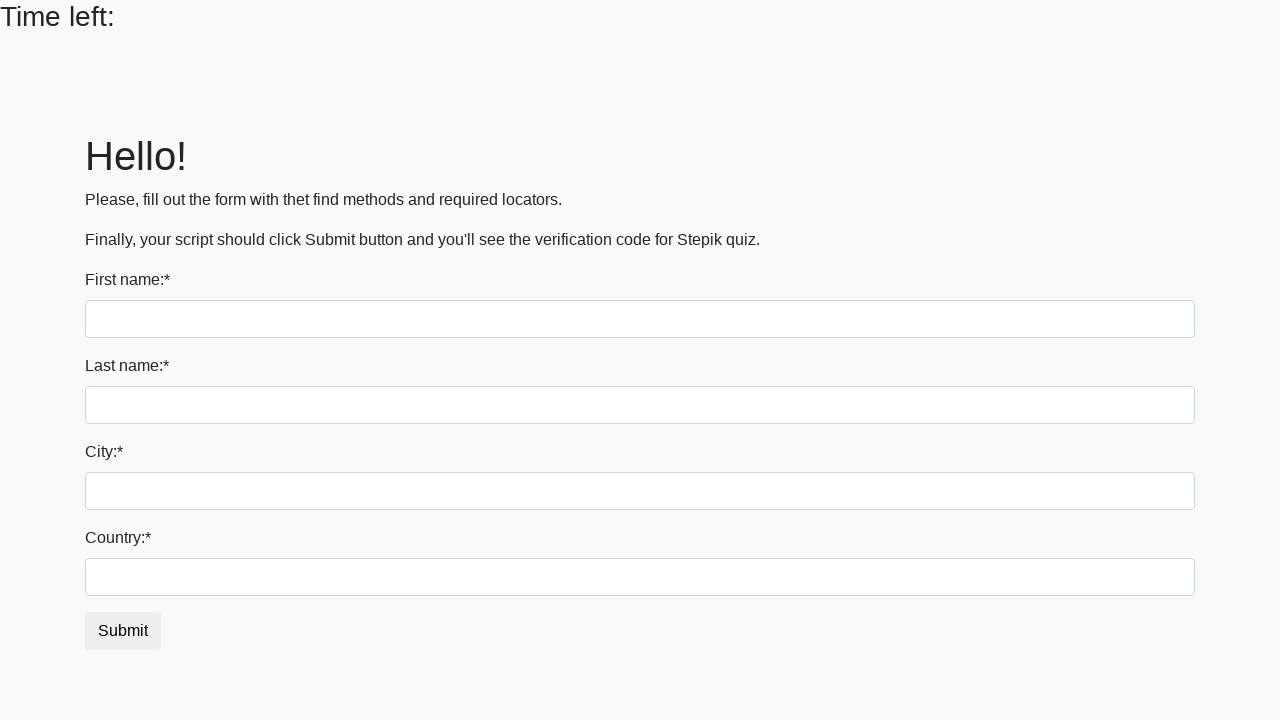

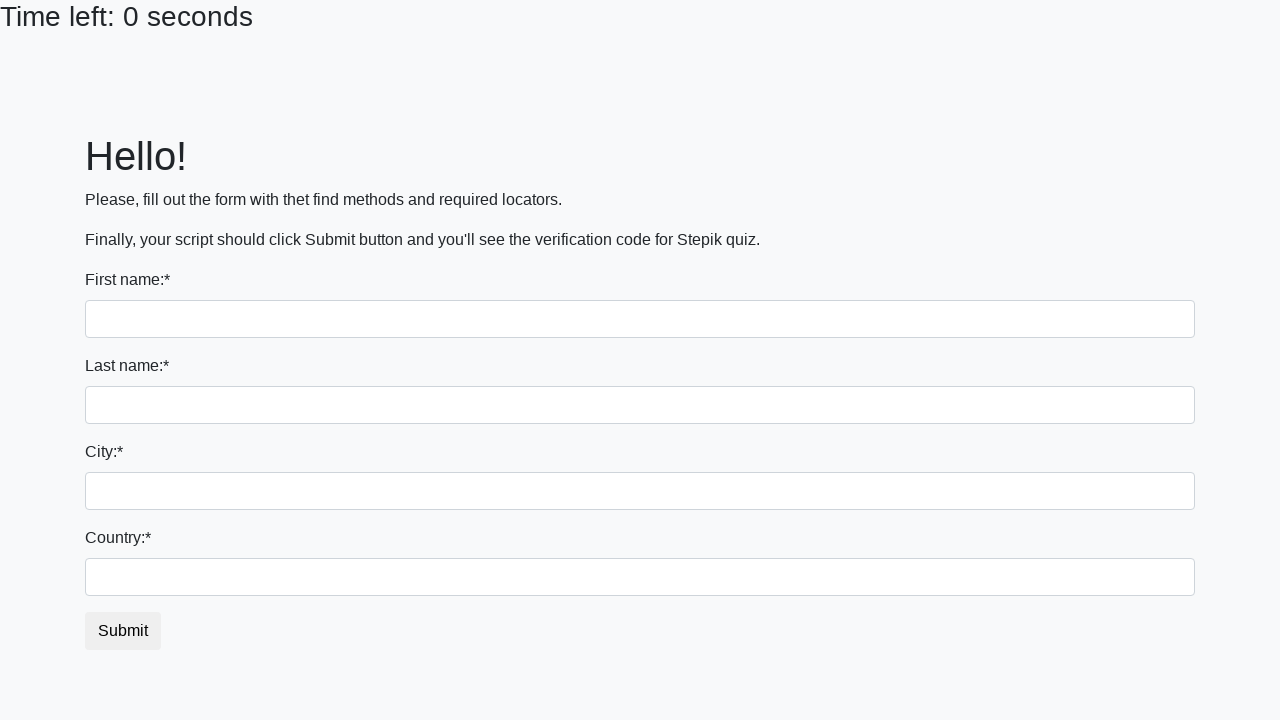